Tests product search functionality across landing and offers pages, verifying that searching for "Tom" returns consistent product names on both pages

Starting URL: https://rahulshettyacademy.com/seleniumPractise/#/

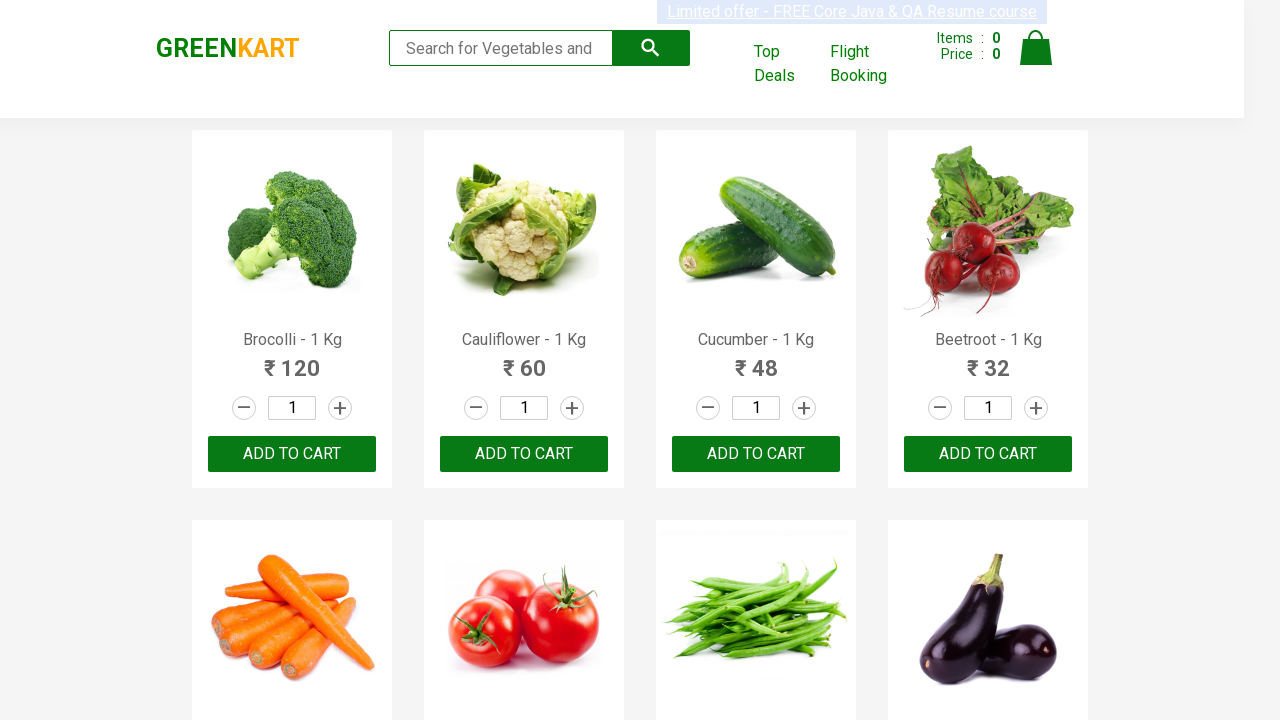

Filled search field with 'Tom' on landing page on //input[@type='search']
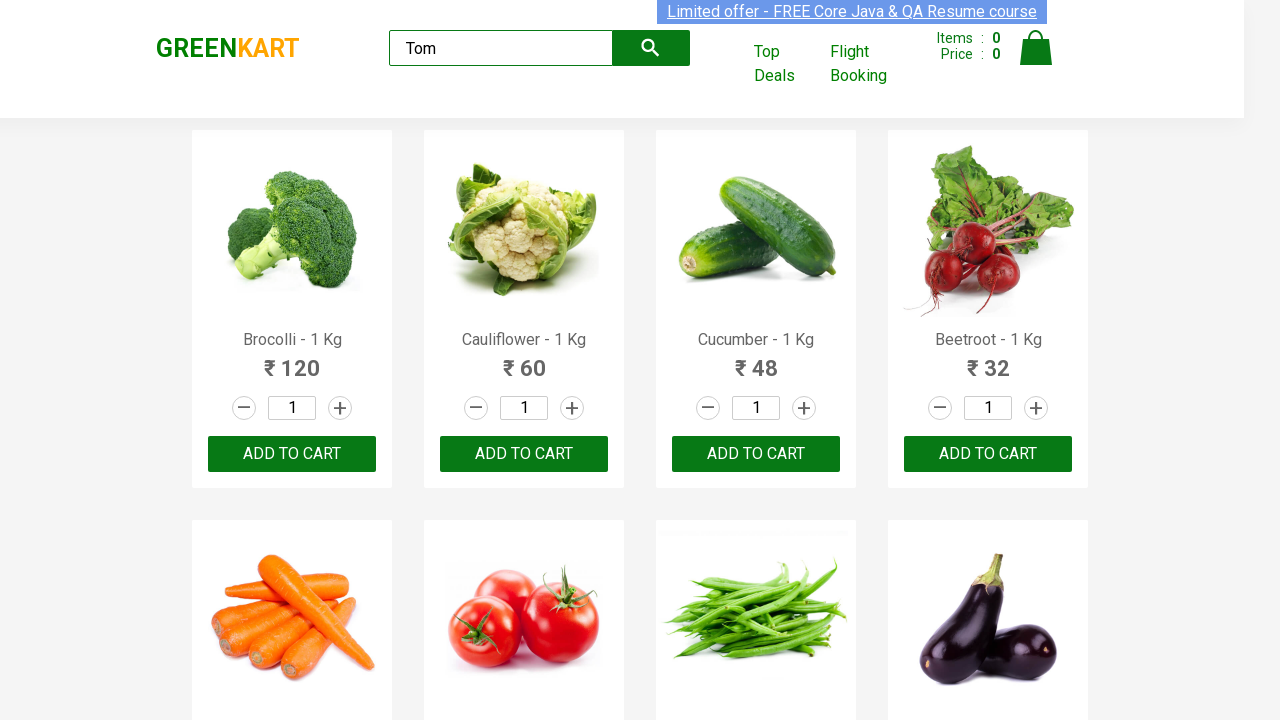

Waited 2 seconds for search results to load on landing page
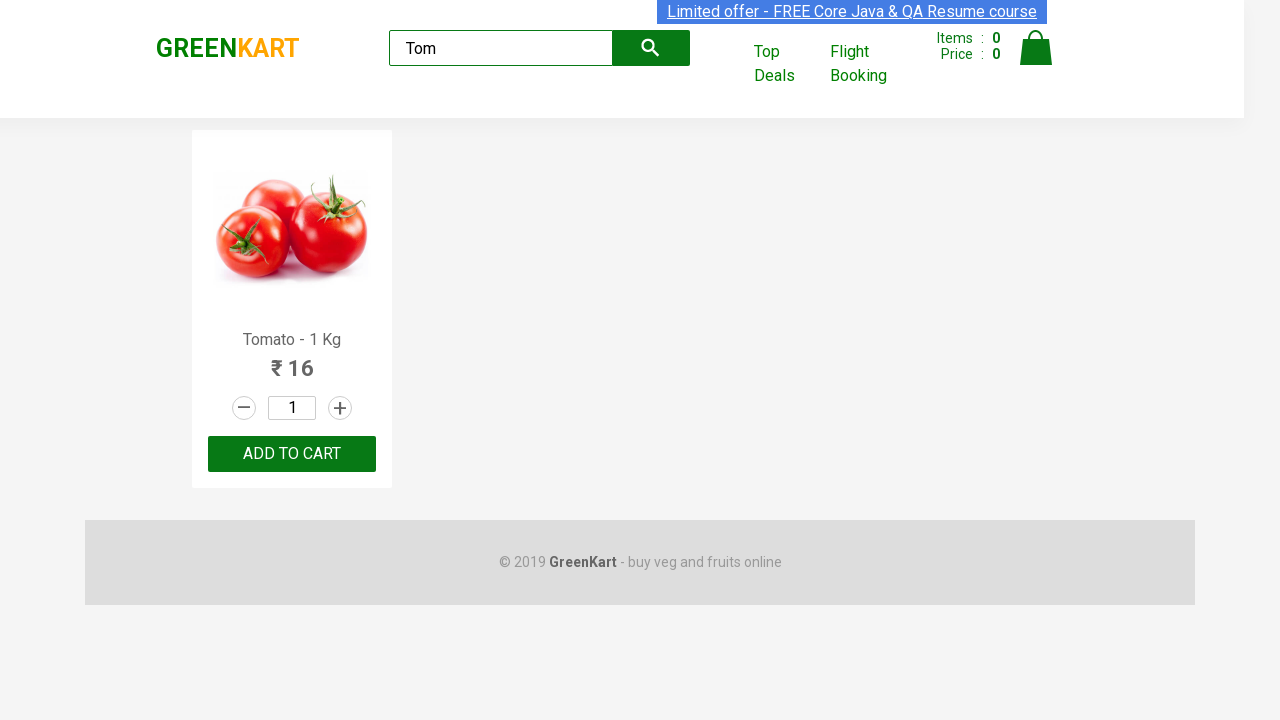

Extracted product name from landing page: 'Tomato'
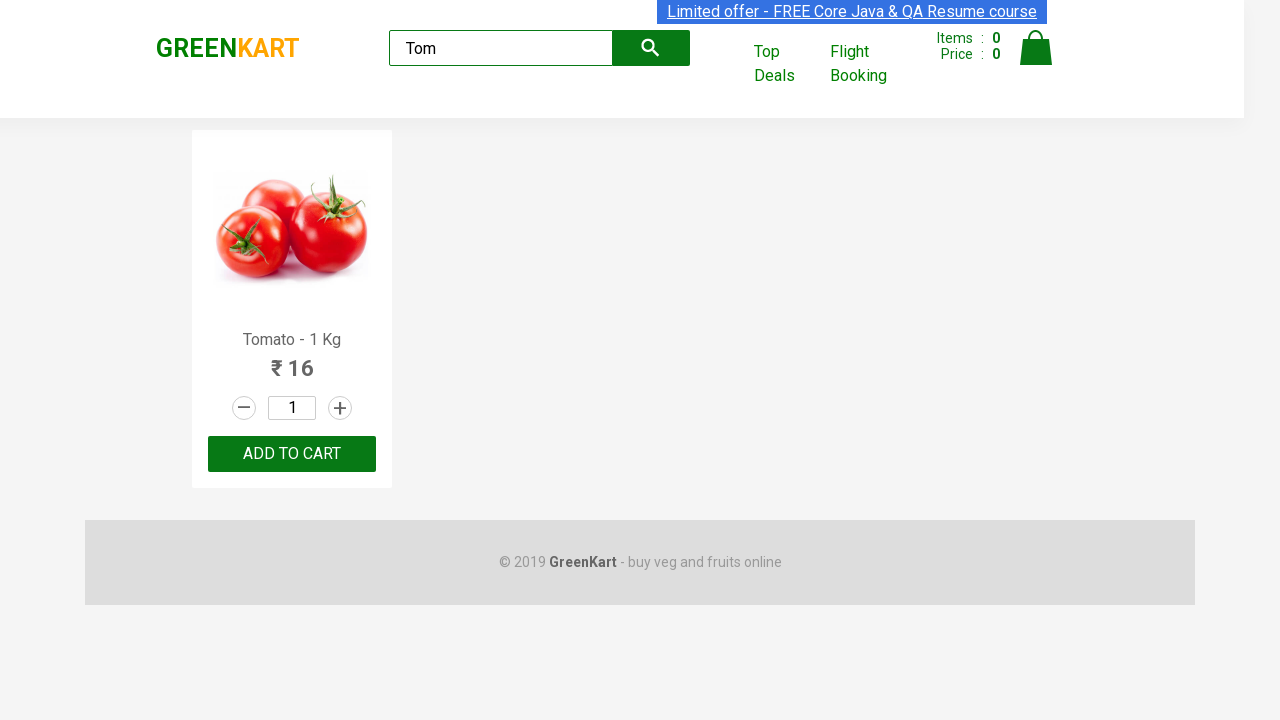

Clicked 'Top Deals' link to navigate to offers page at (787, 64) on text=Top Deals
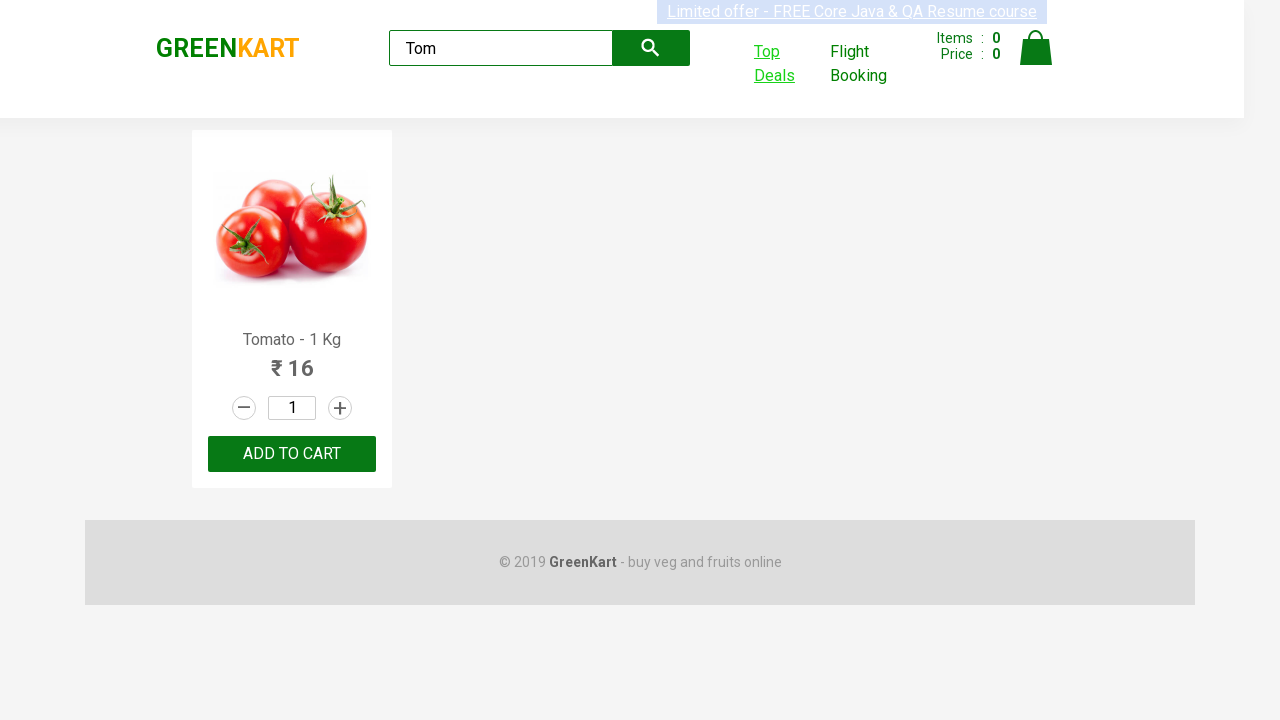

New offers page tab opened and switched to it at (787, 64) on text=Top Deals
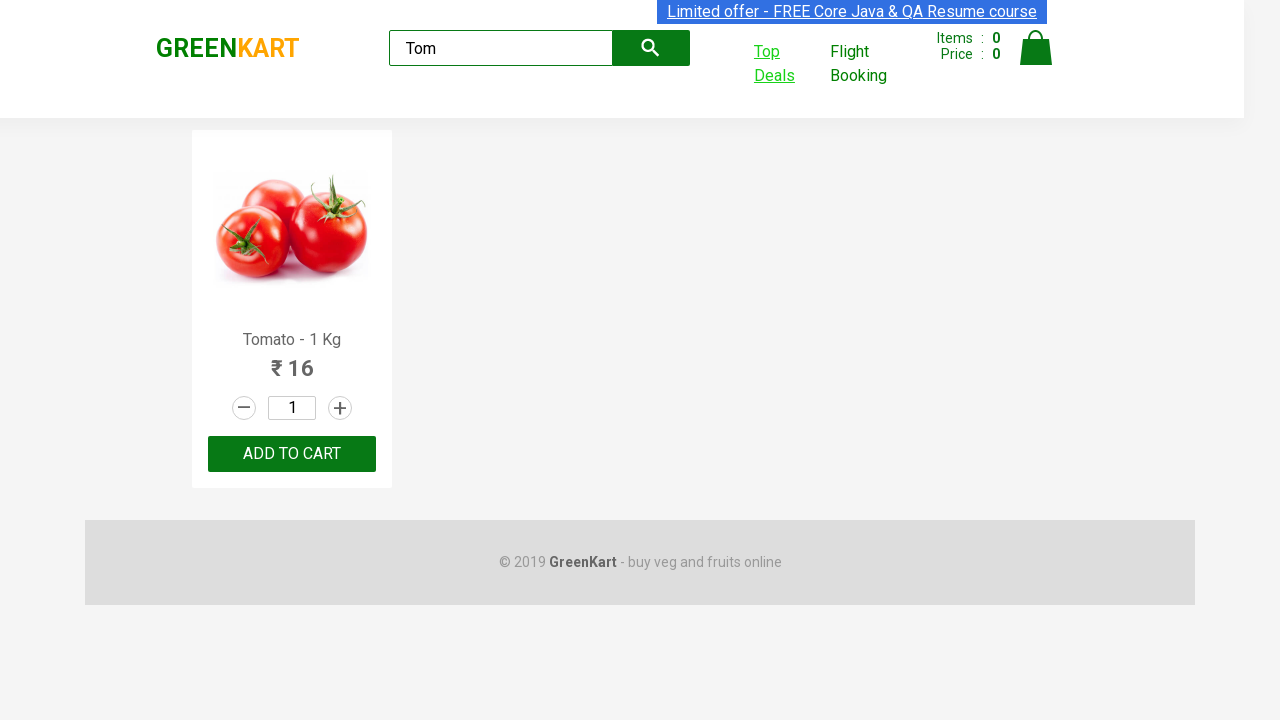

Filled search field with 'Tom' on offers page on //input[@id='search-field']
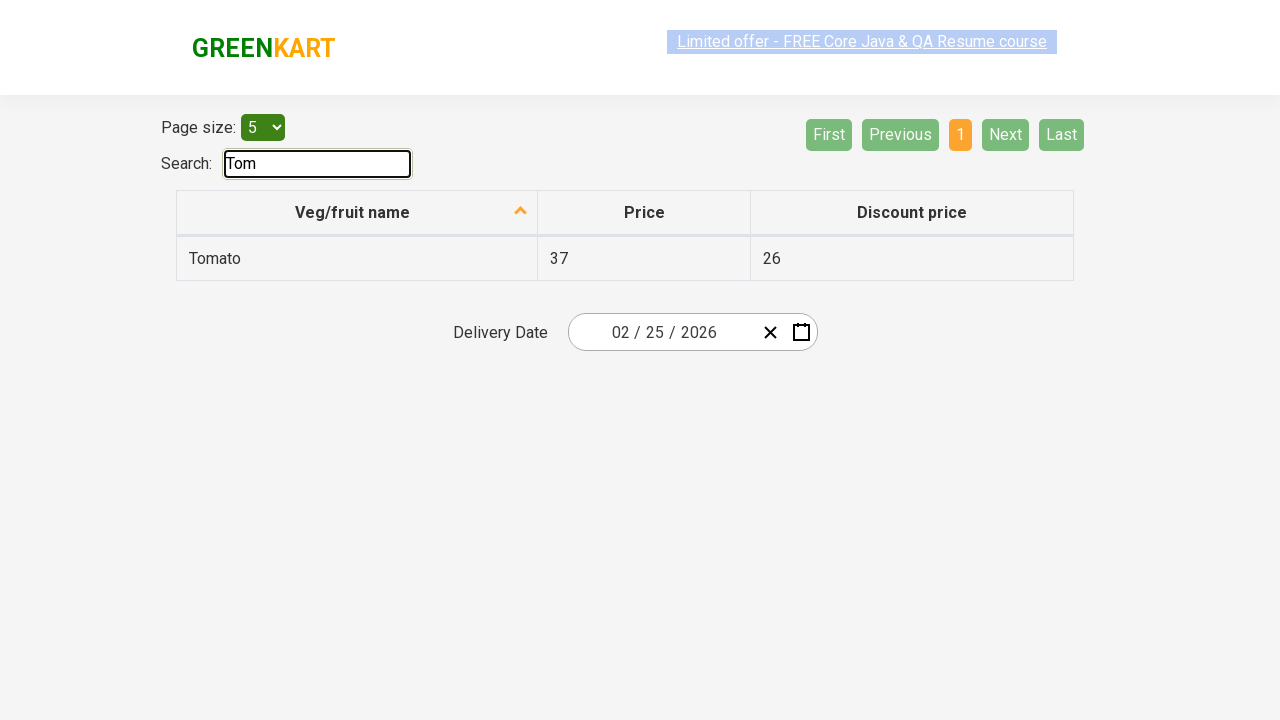

Waited 2 seconds for search results to load on offers page
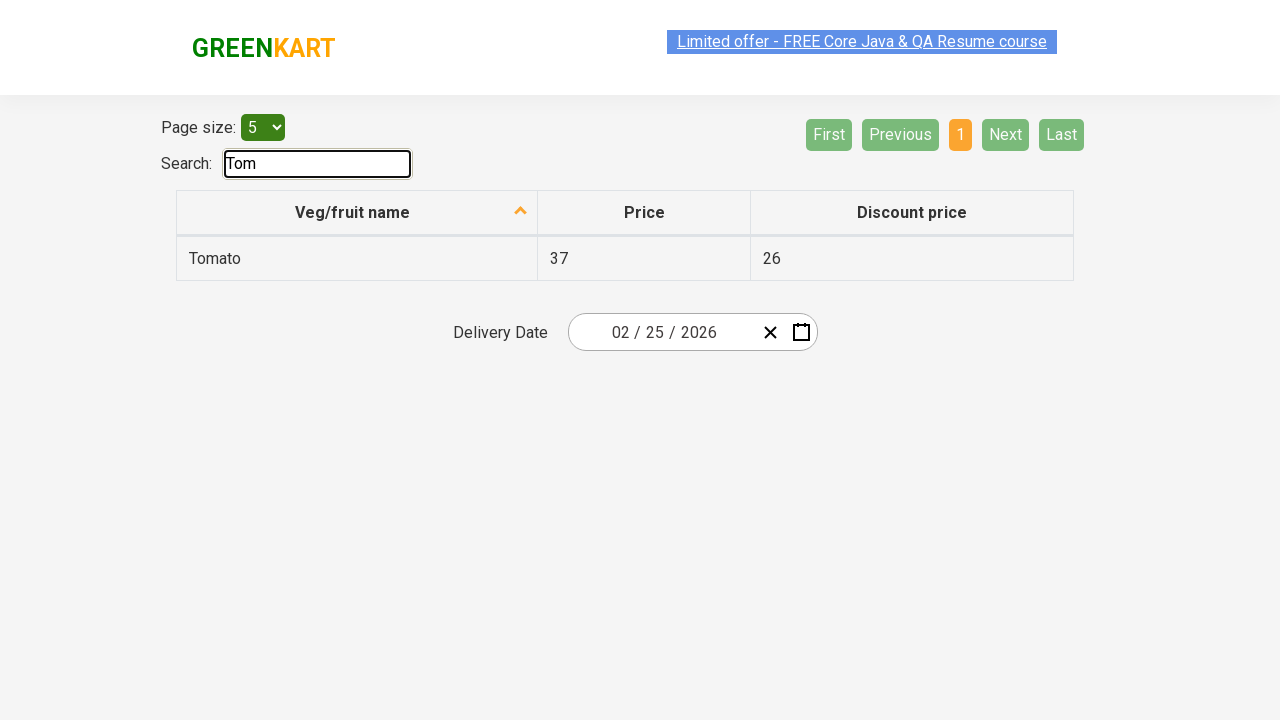

Extracted product name from offers page: 'Tomato'
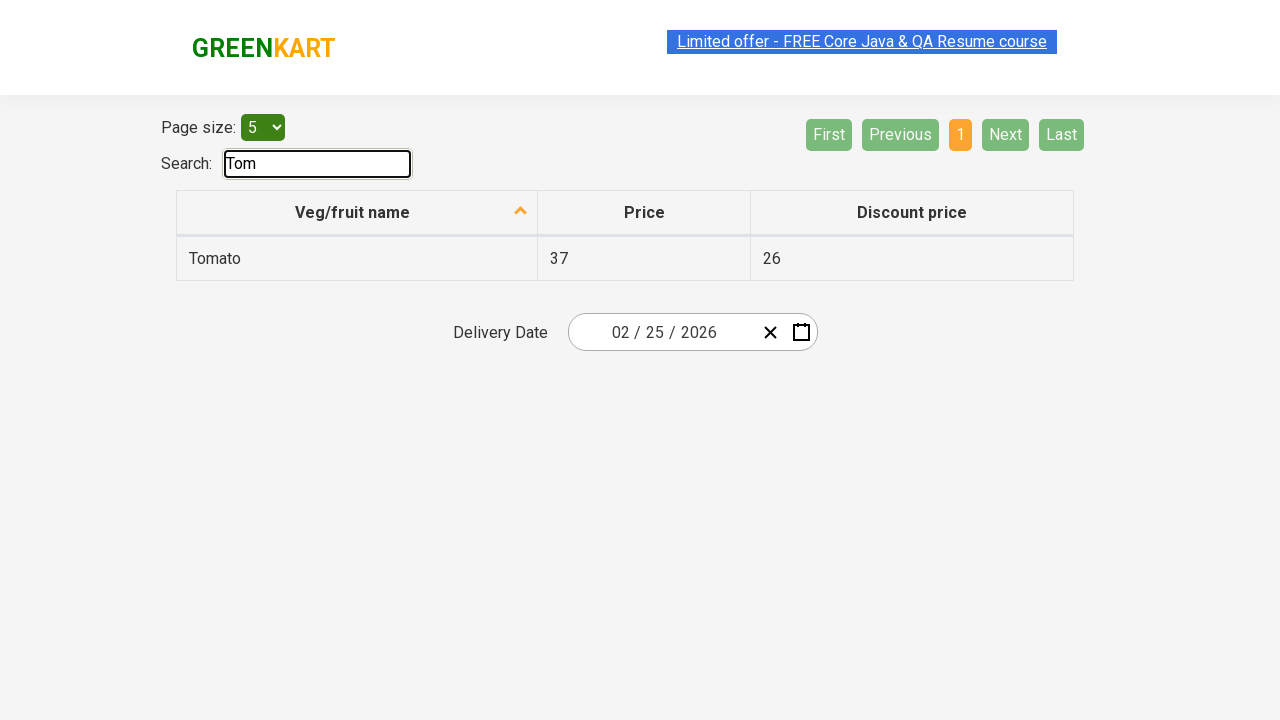

Verified product names match between landing page and offers page
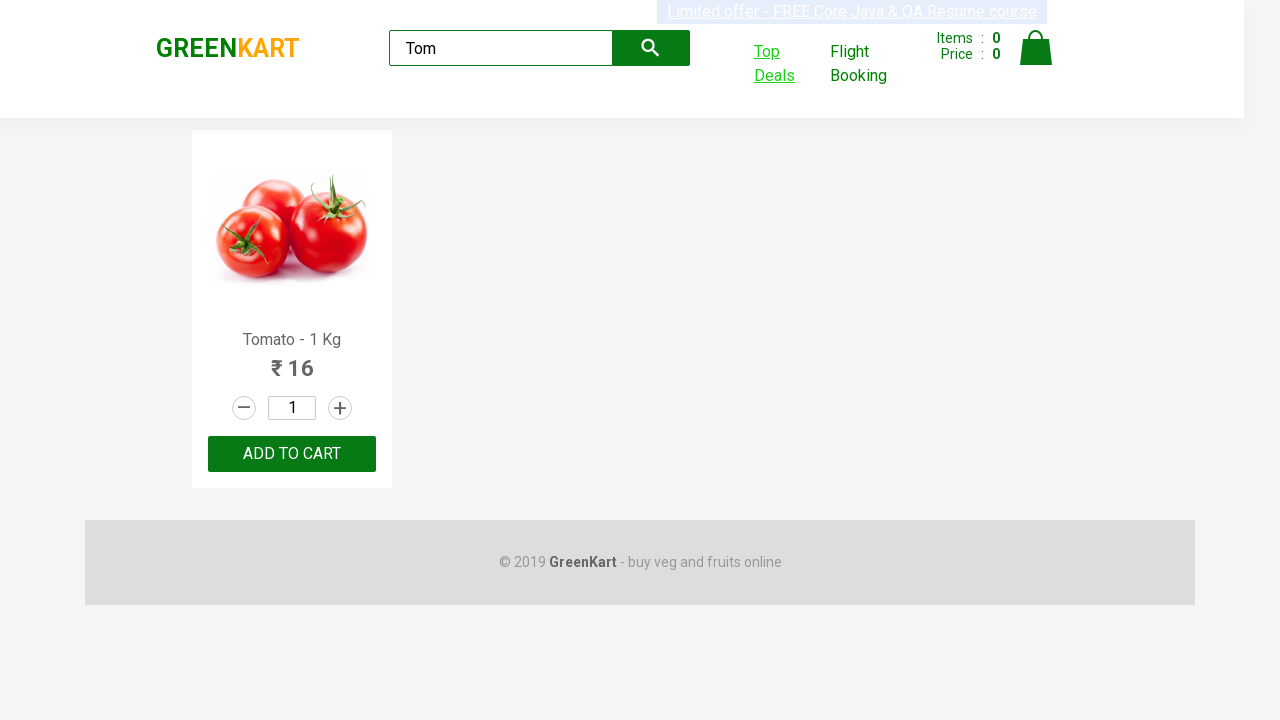

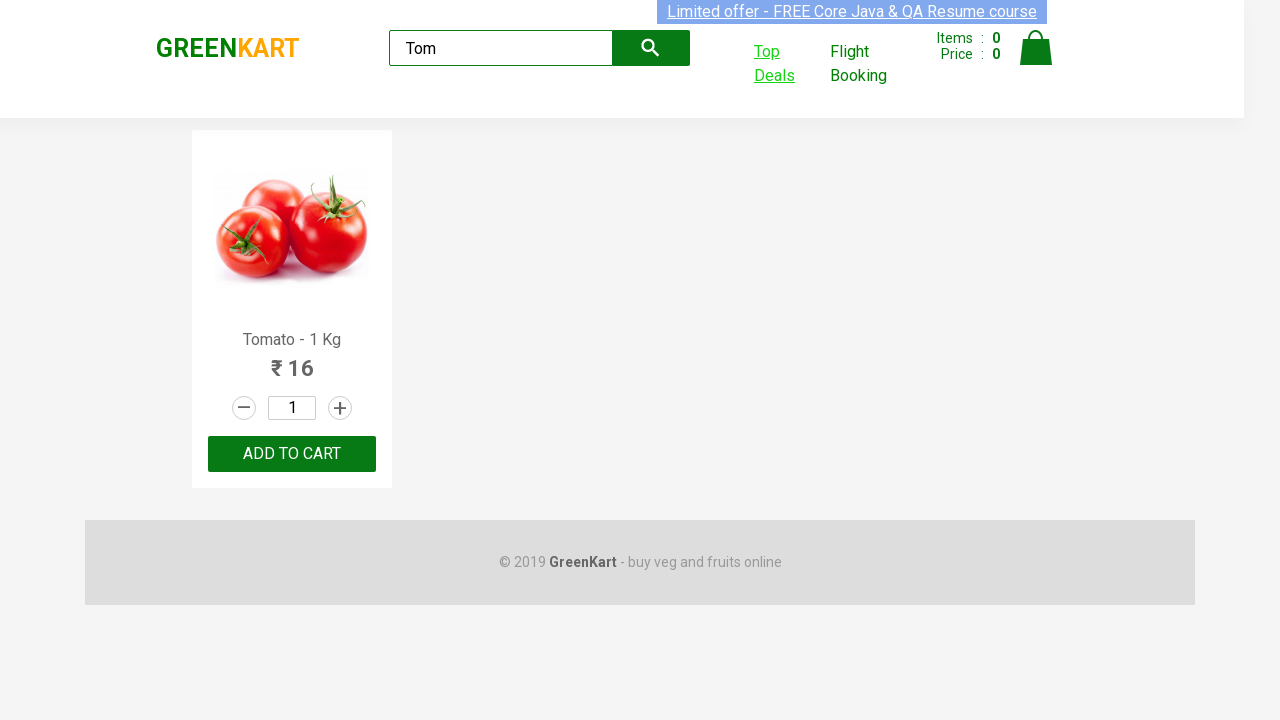